Tests that the counter displays the current number of todo items

Starting URL: https://demo.playwright.dev/todomvc

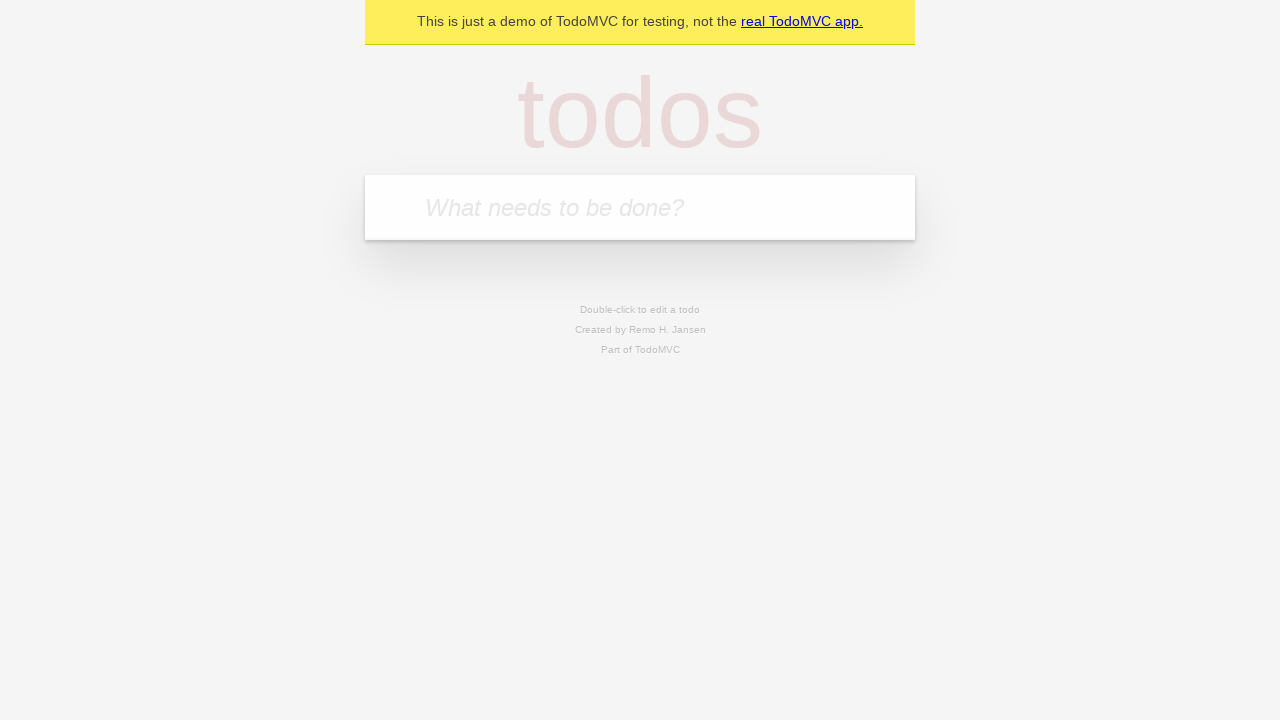

Located the 'What needs to be done?' input field
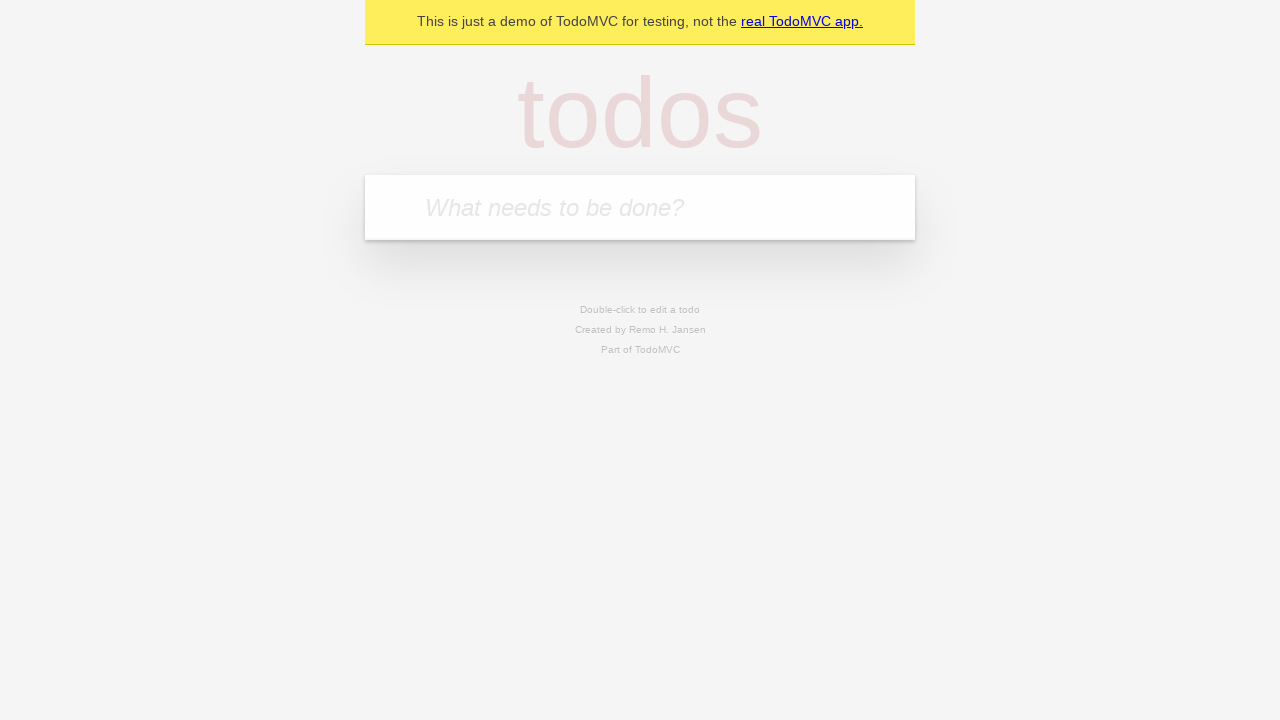

Filled first todo item with 'buy some cheese' on internal:attr=[placeholder="What needs to be done?"i]
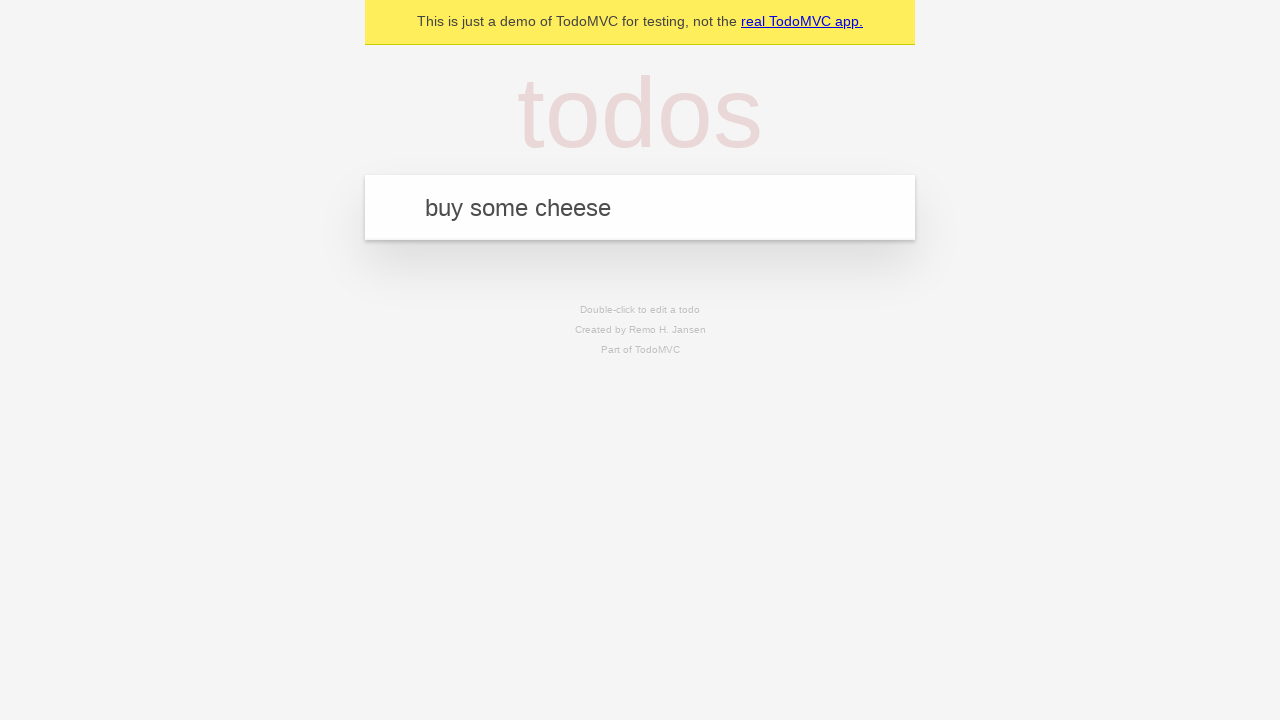

Pressed Enter to add first todo item on internal:attr=[placeholder="What needs to be done?"i]
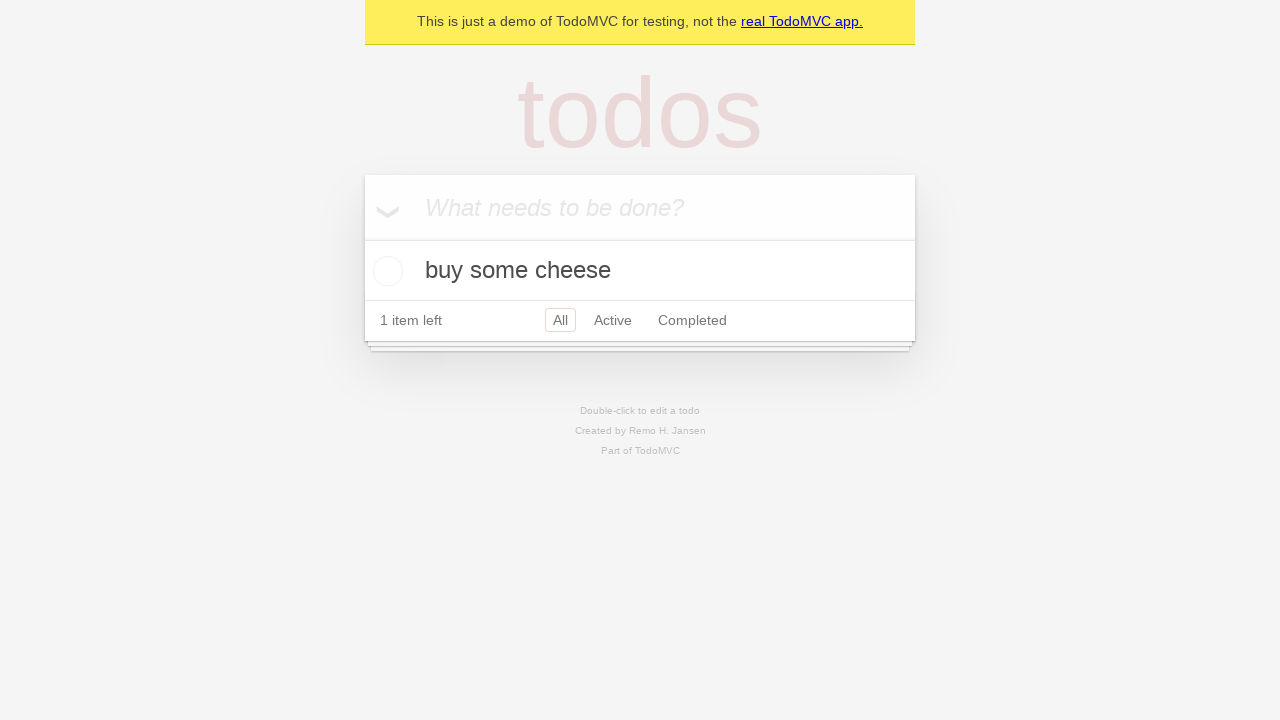

Todo counter element loaded after adding first item
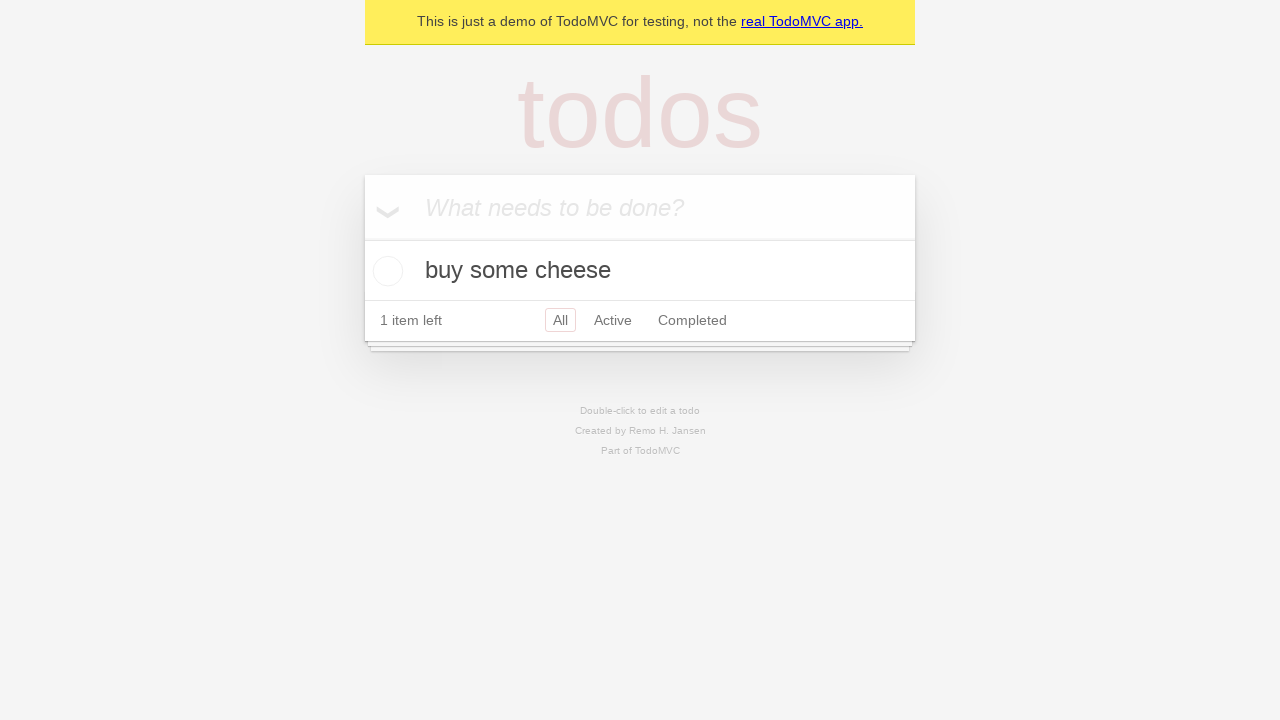

Filled second todo item with 'feed the cat' on internal:attr=[placeholder="What needs to be done?"i]
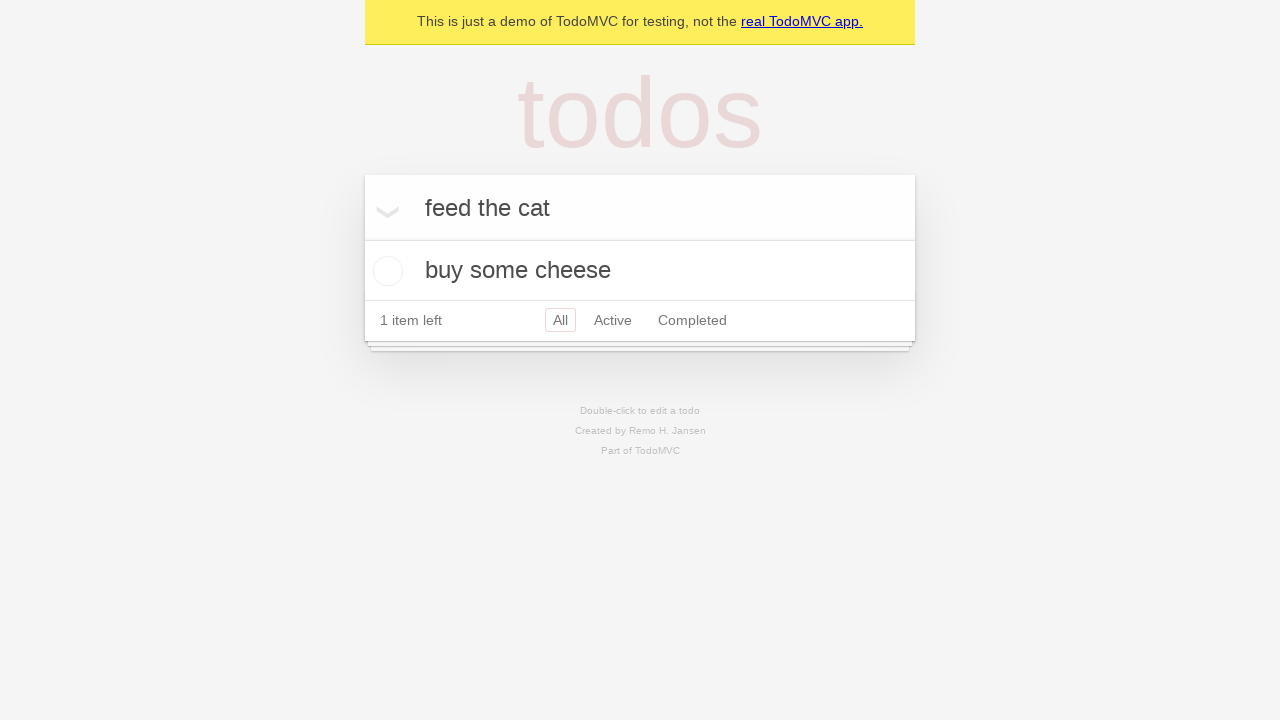

Pressed Enter to add second todo item on internal:attr=[placeholder="What needs to be done?"i]
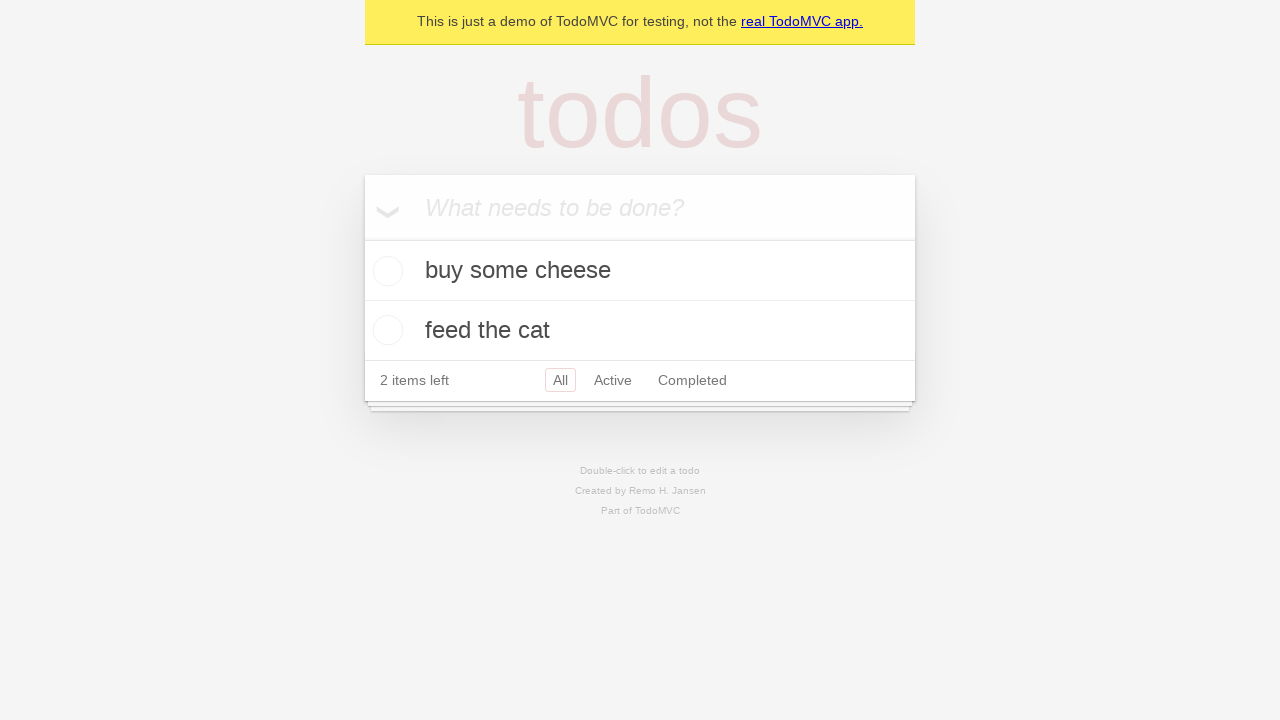

Counter updated to display 2 todo items
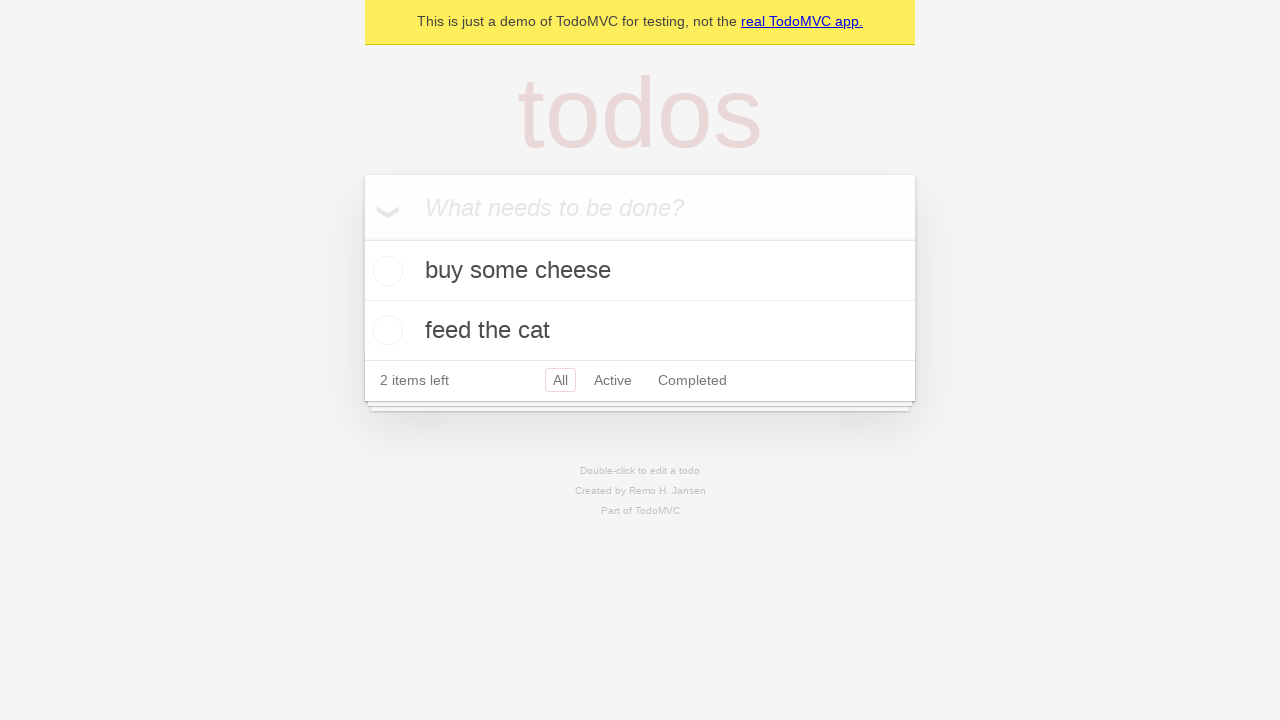

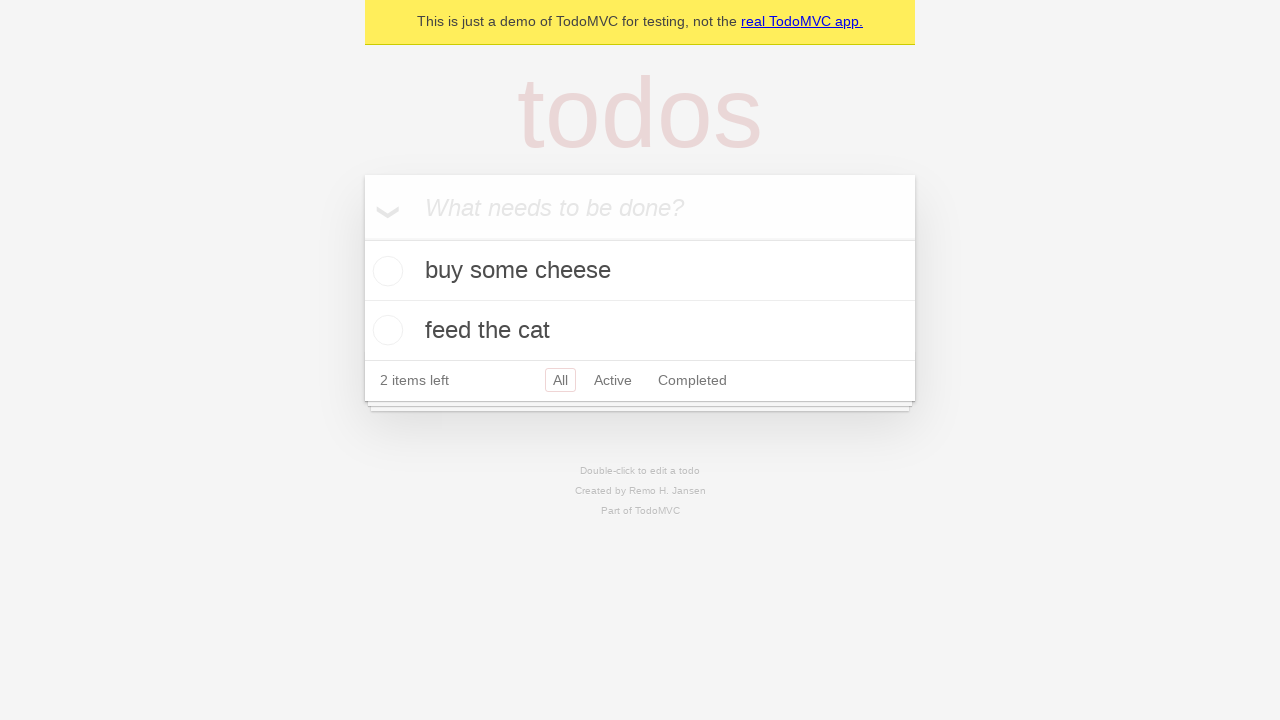